Navigates to a YouTube channel's videos page, clicks on the first video thumbnail, and waits for the video page to load

Starting URL: https://www.youtube.com/@ecogj/videos

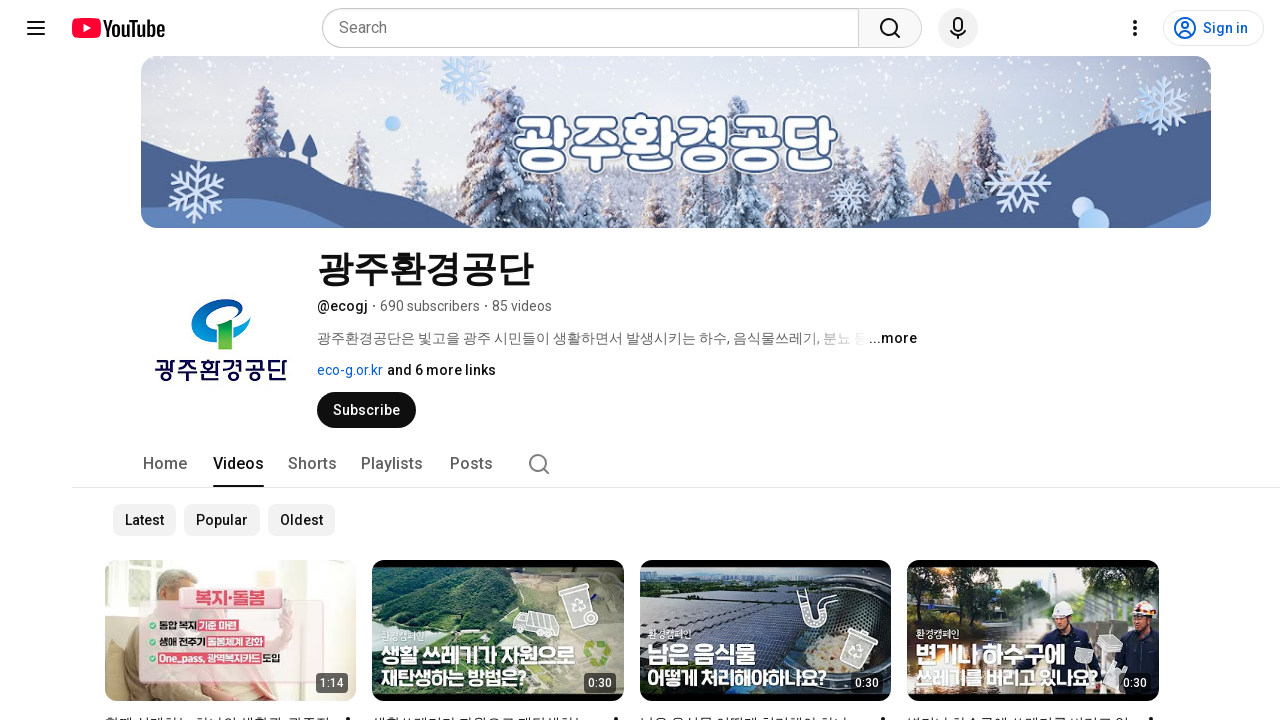

First video thumbnail appeared on YouTube channel videos page
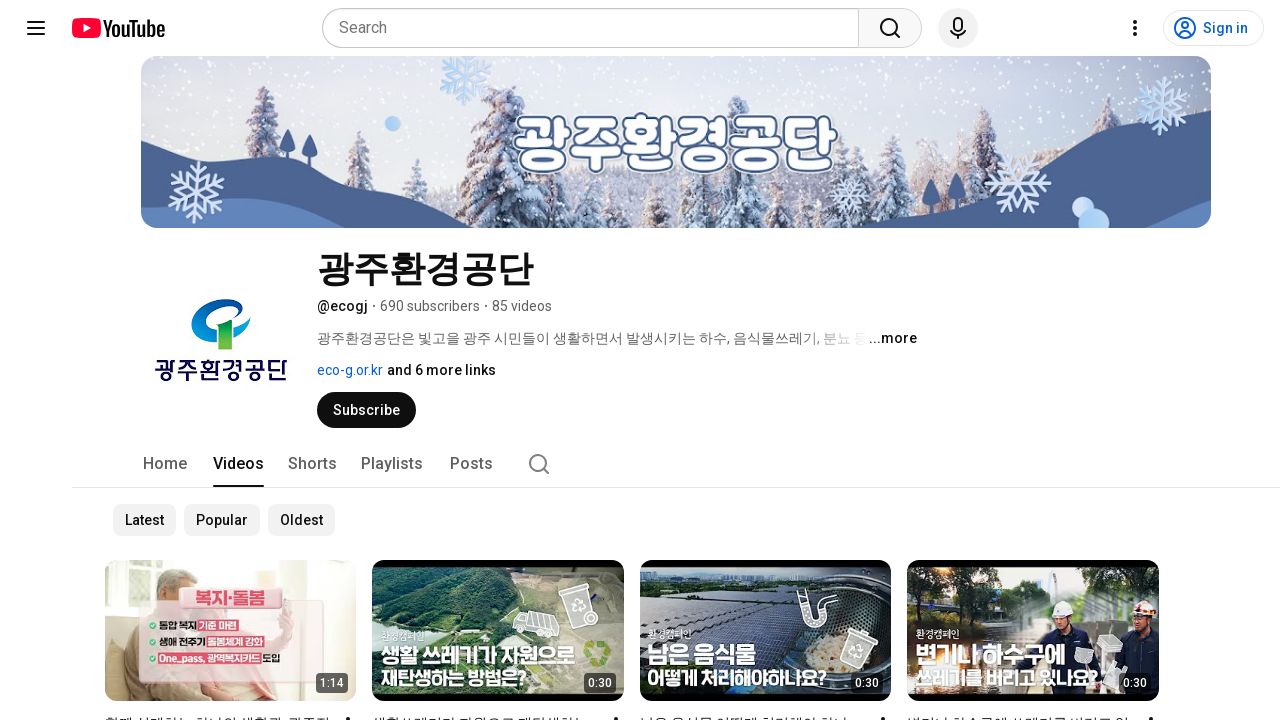

Clicked on first video thumbnail to open video at (231, 631) on xpath=//div[@id='dismissible'][1]//a[@id='thumbnail']
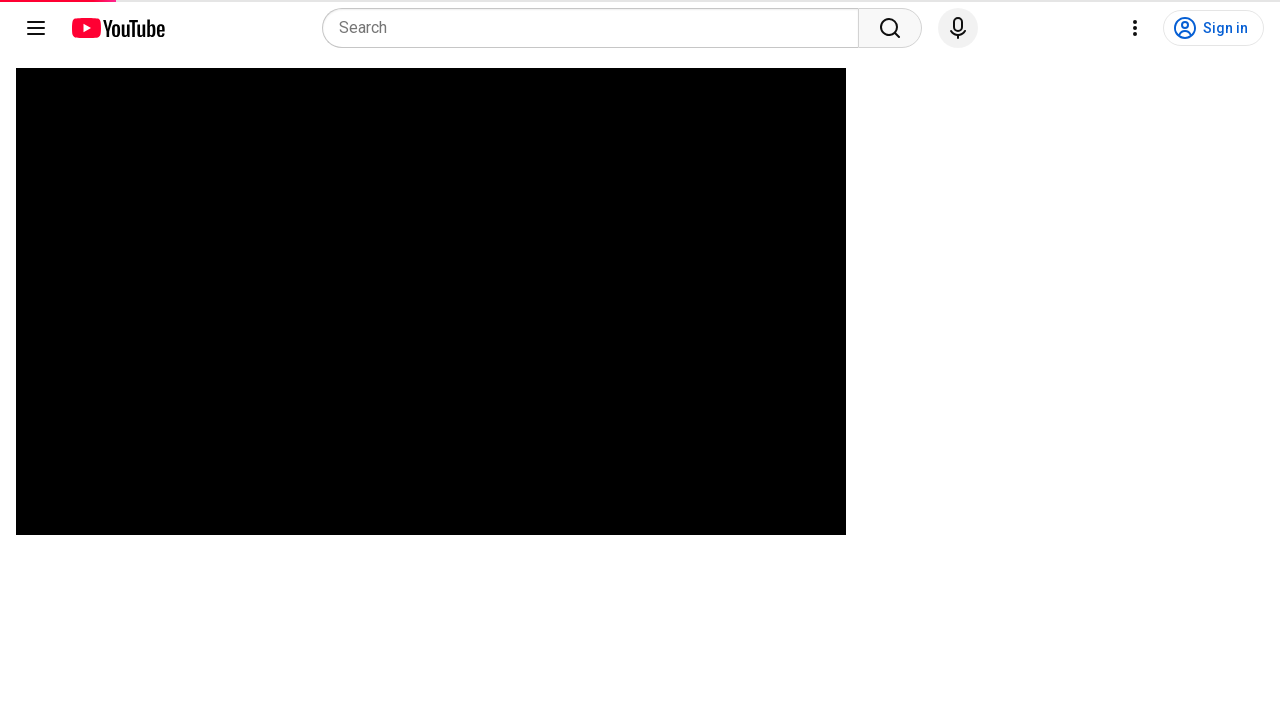

Waited 5 seconds for video page to fully load
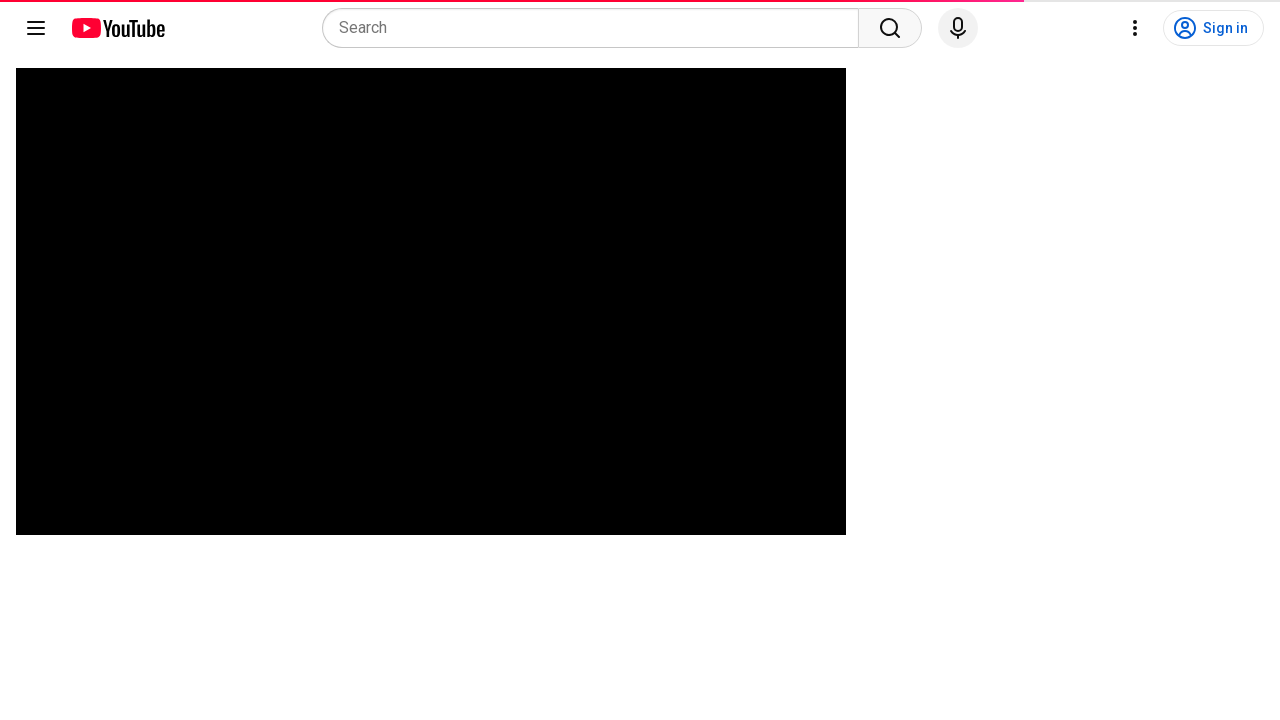

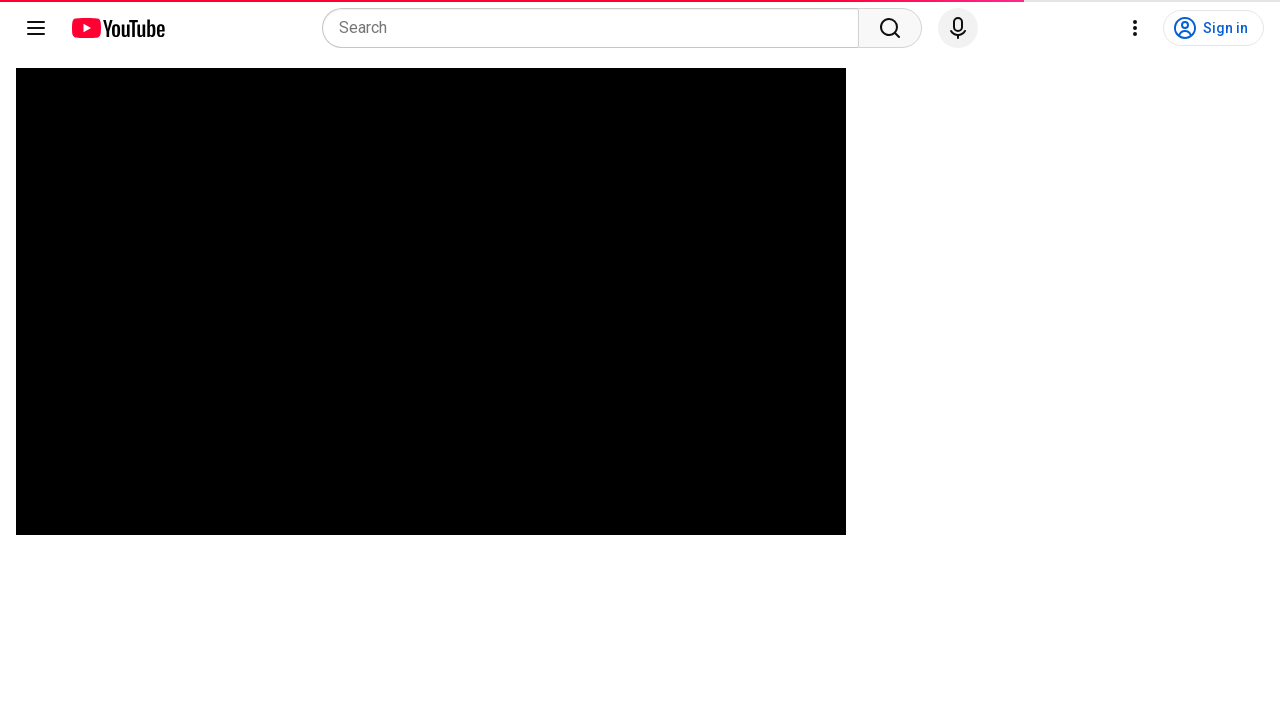